Tests the Catalog listing by clicking Catalog link and verifying the third cat entry is displayed

Starting URL: https://cs1632.appspot.com/

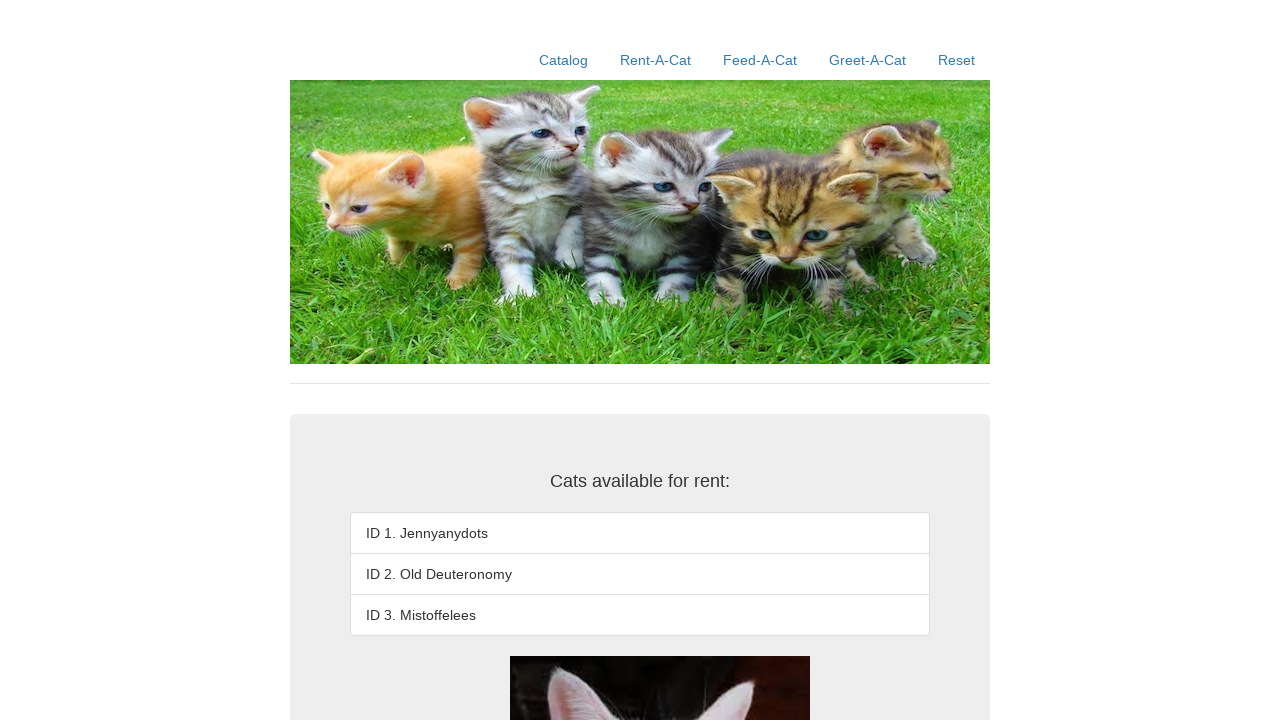

Added test state cookies for cs1632.appspot.com
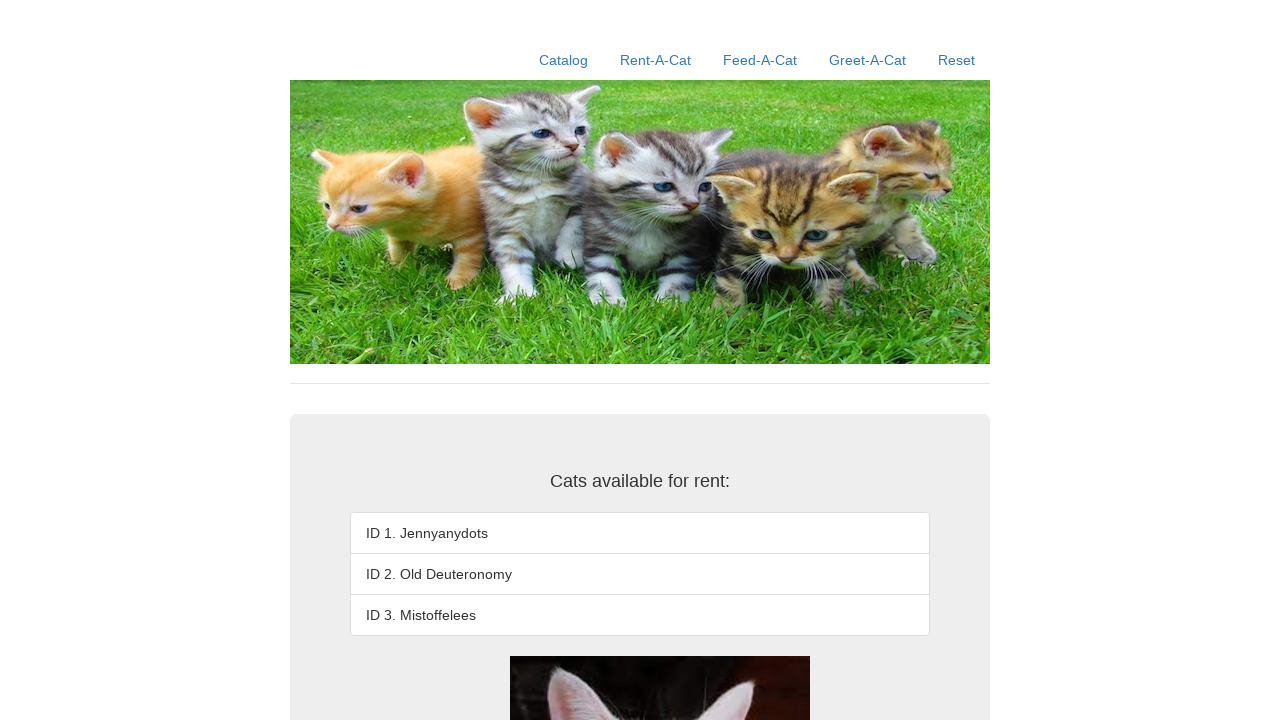

Reloaded page to apply cookies
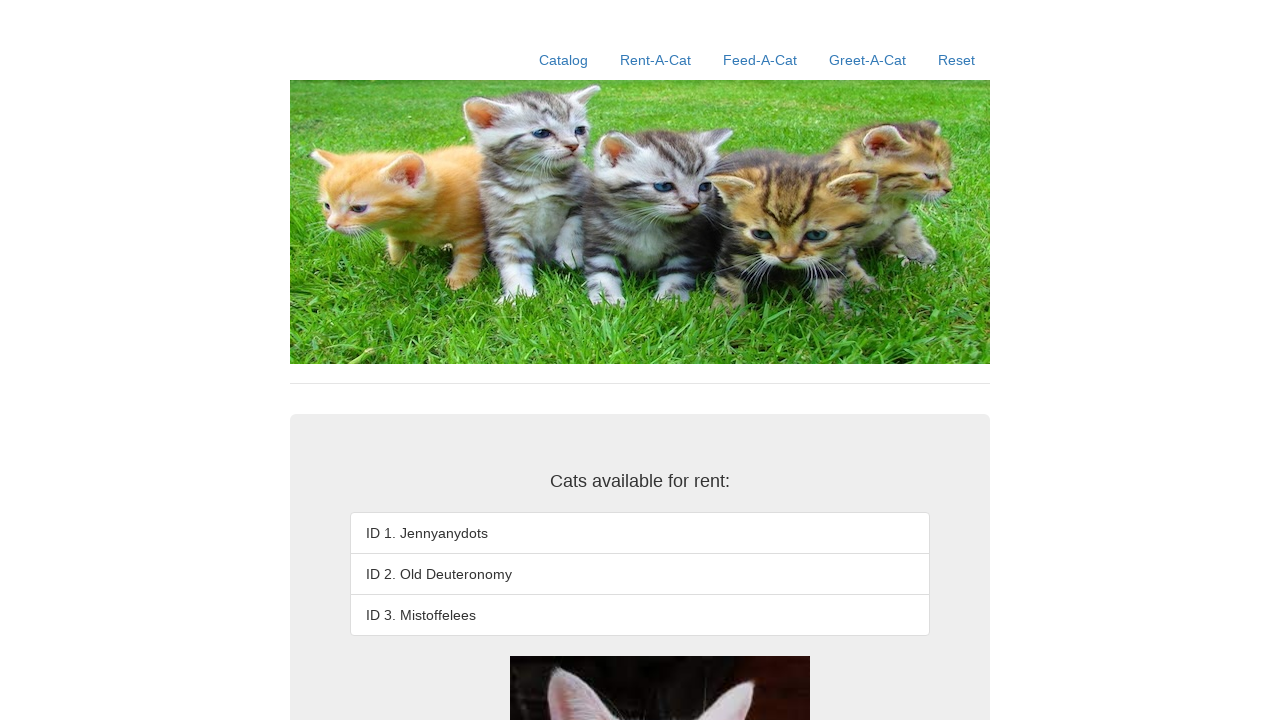

Clicked Catalog link to navigate to listing page at (564, 60) on xpath=//a[contains(.,'Catalog')]
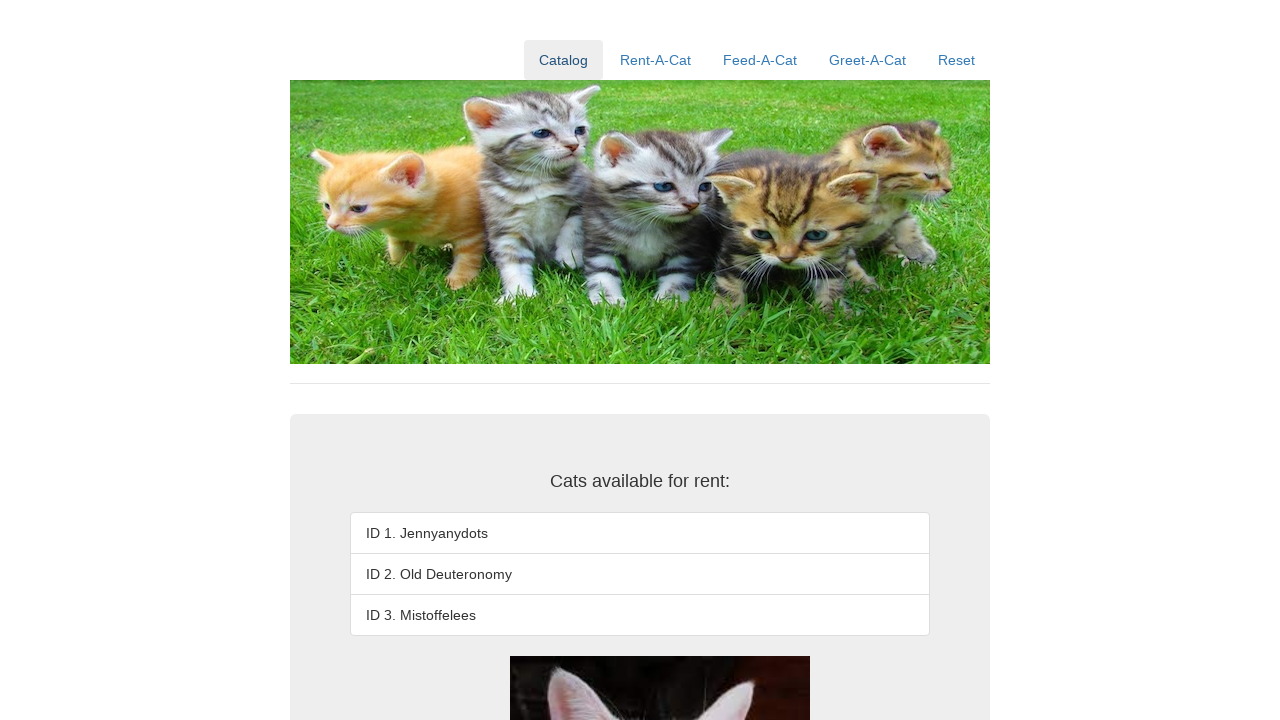

Verified third cat entry is displayed in the catalog listing
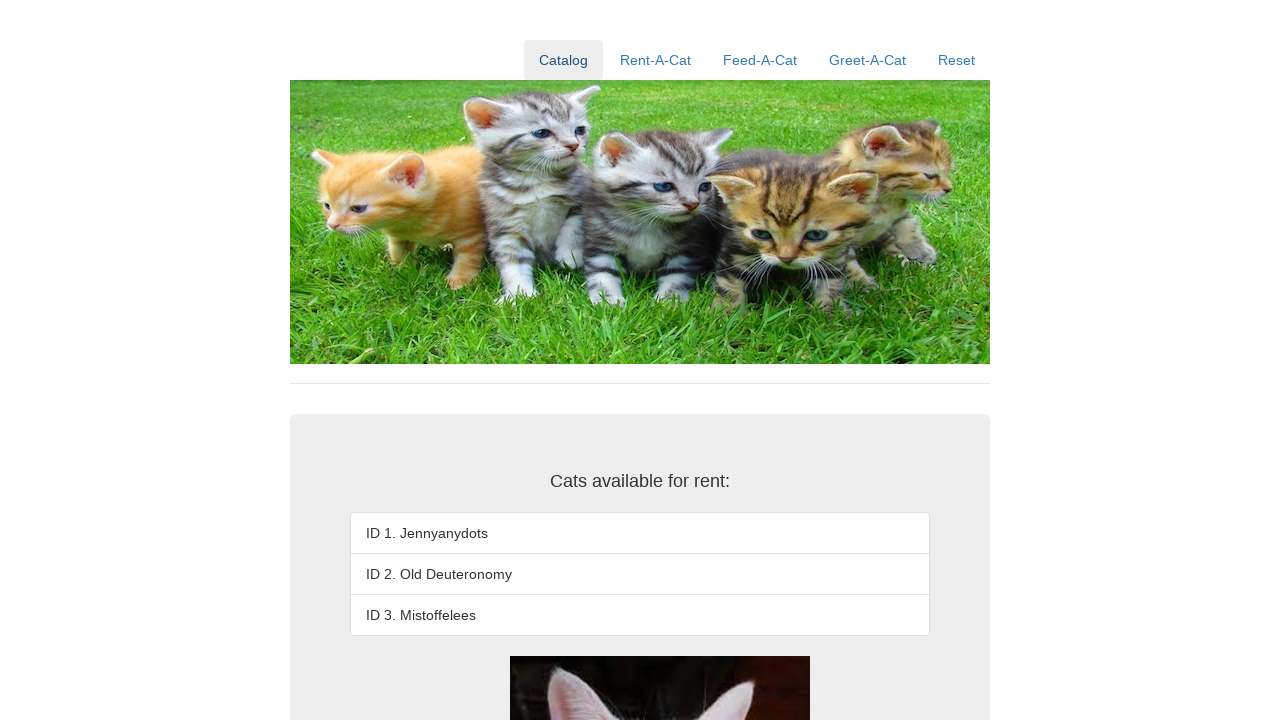

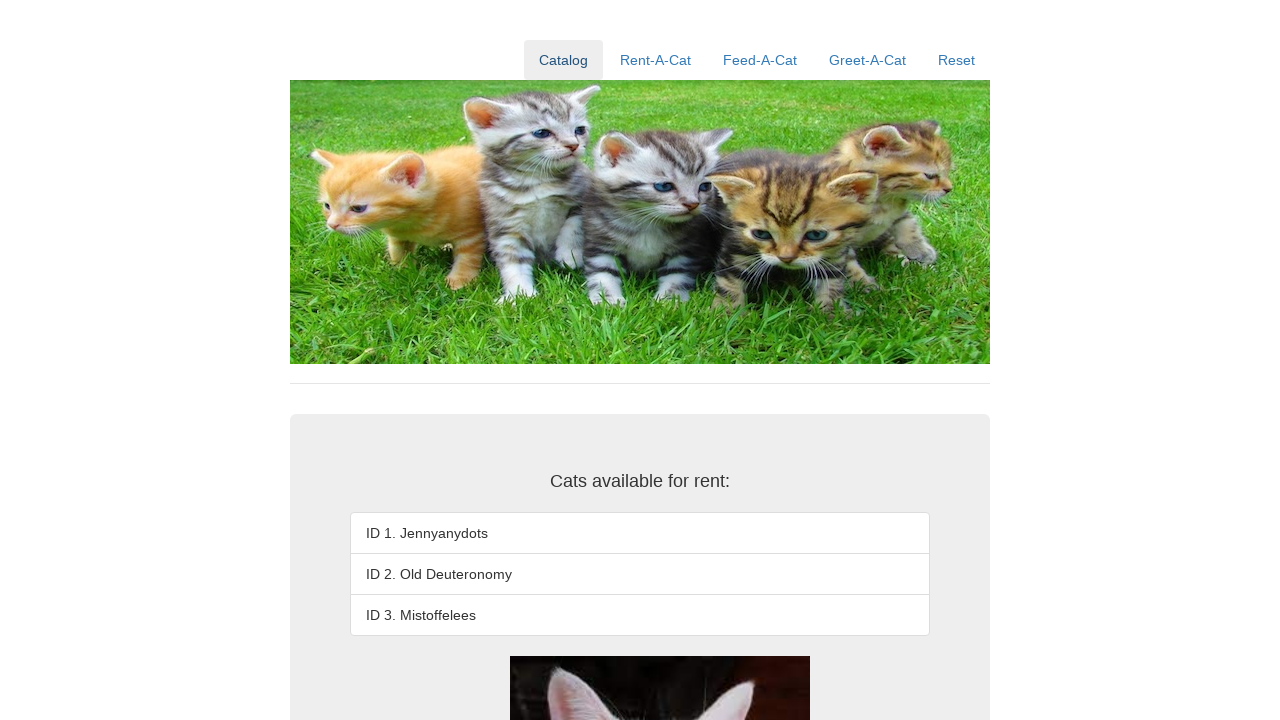